Clicks the right arrow button on recommended items carousel 5 times

Starting URL: https://automationexercise.com/

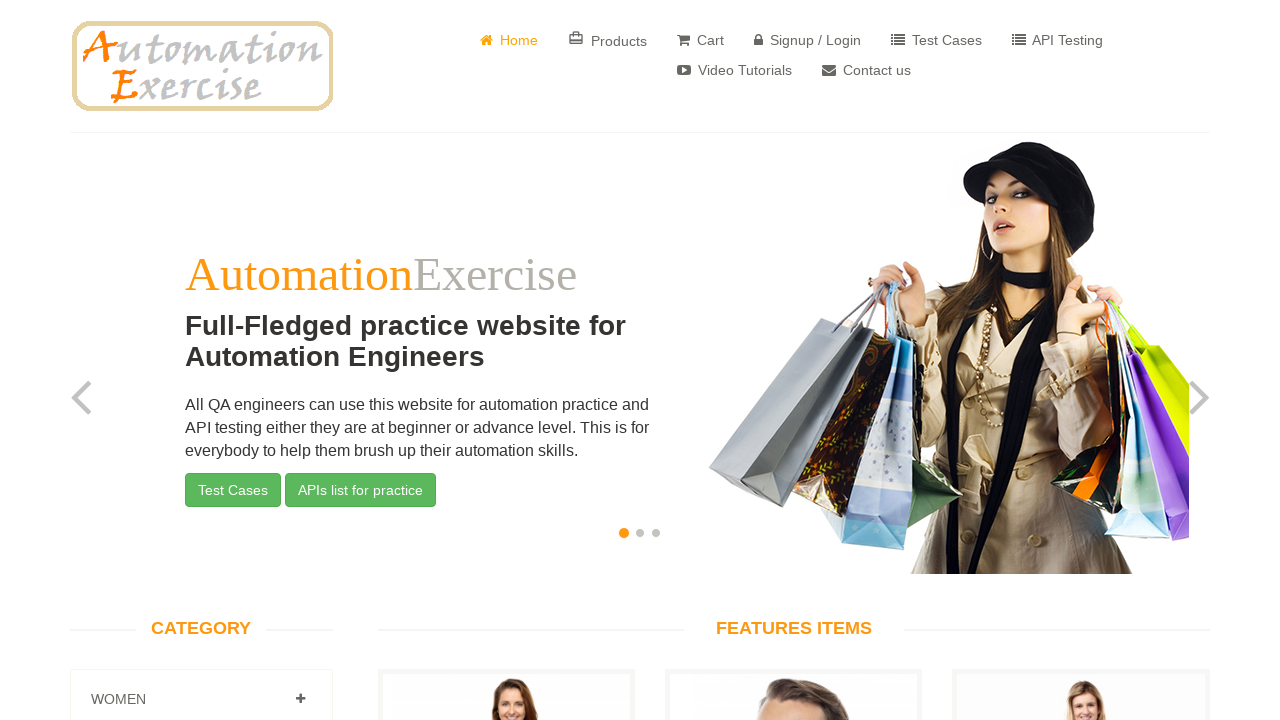

Located right arrow button on recommended items carousel
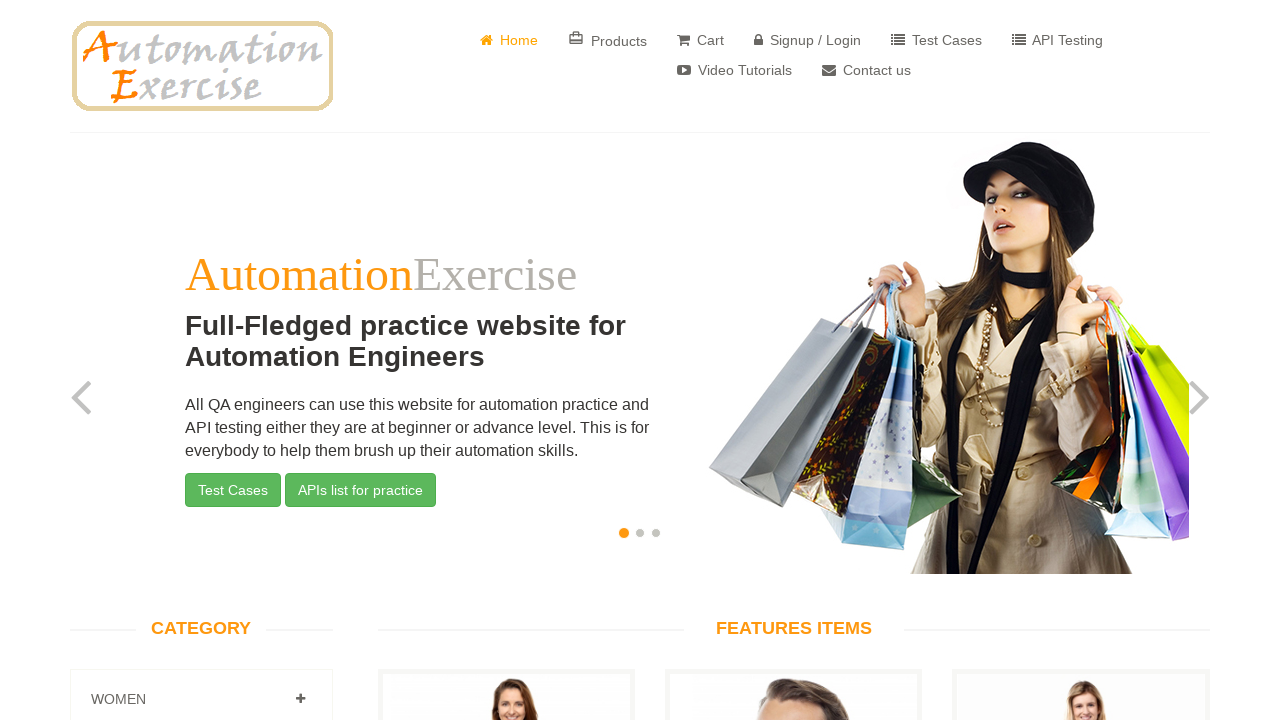

Clicked right arrow button on carousel (click 1 of 5) at (1212, 361) on .right.recommended-item-control
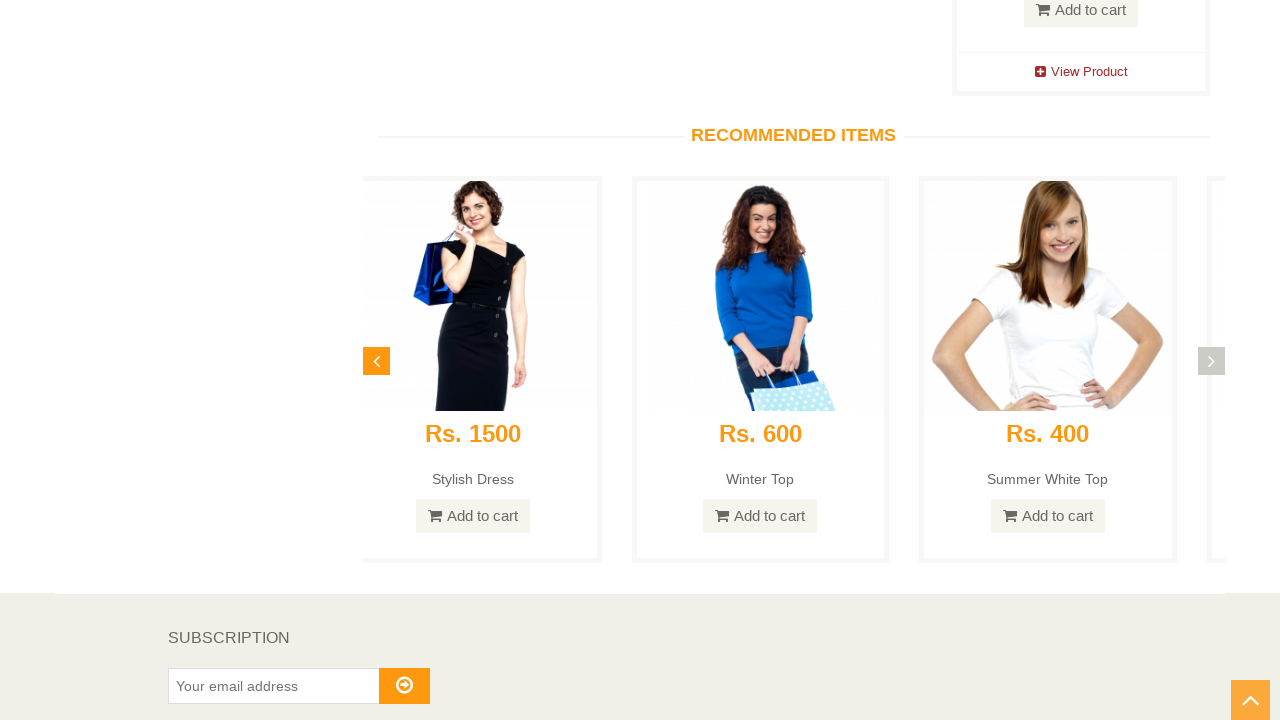

Waited for carousel animation to complete (500ms)
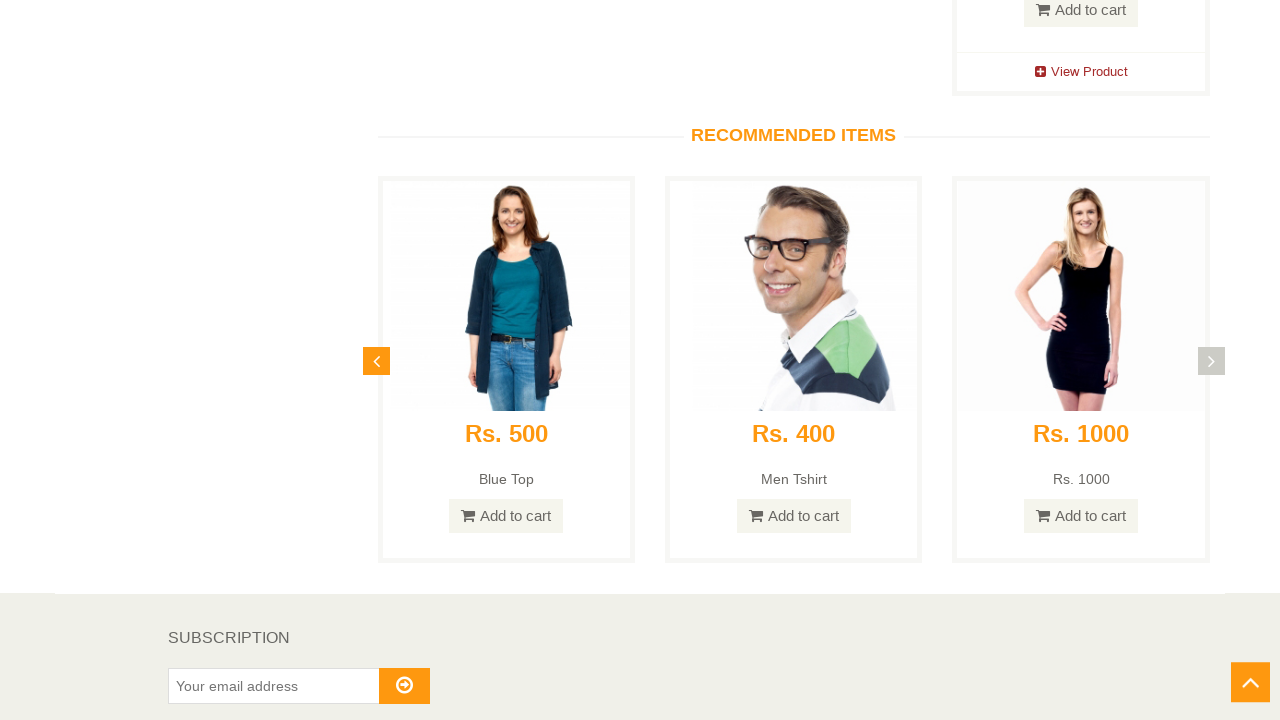

Clicked right arrow button on carousel (click 2 of 5) at (1212, 361) on .right.recommended-item-control
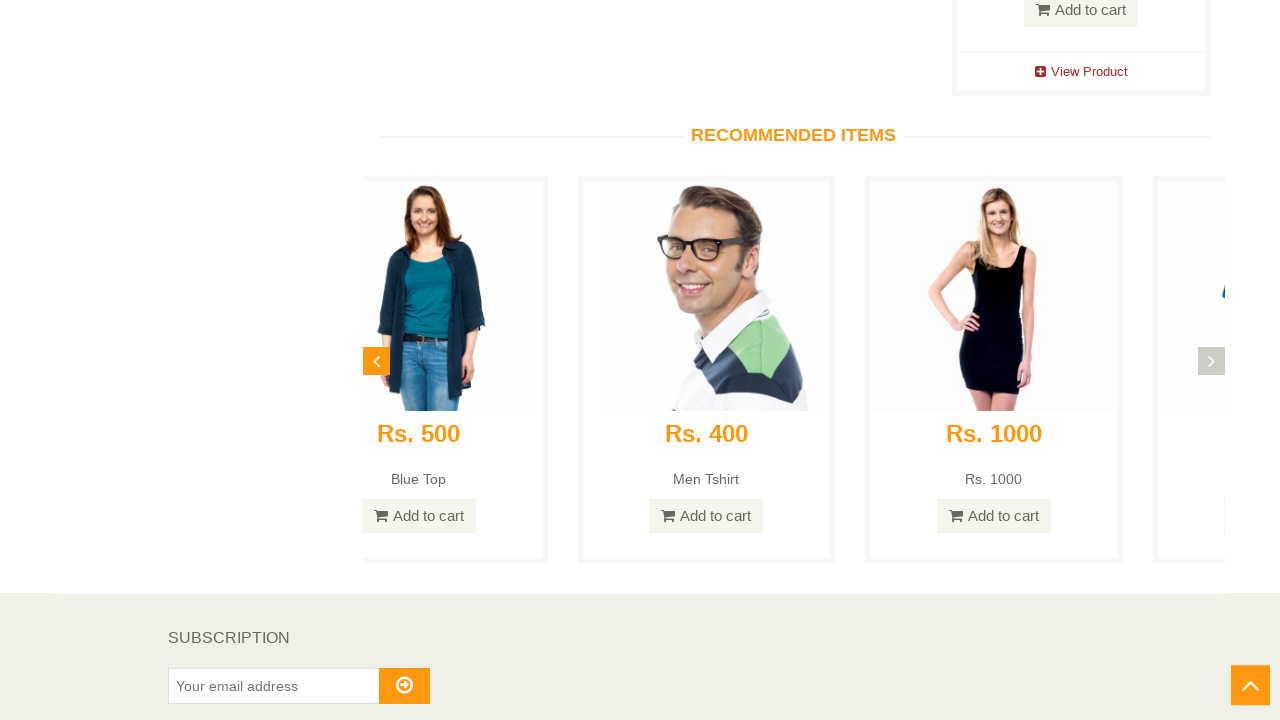

Waited for carousel animation to complete (500ms)
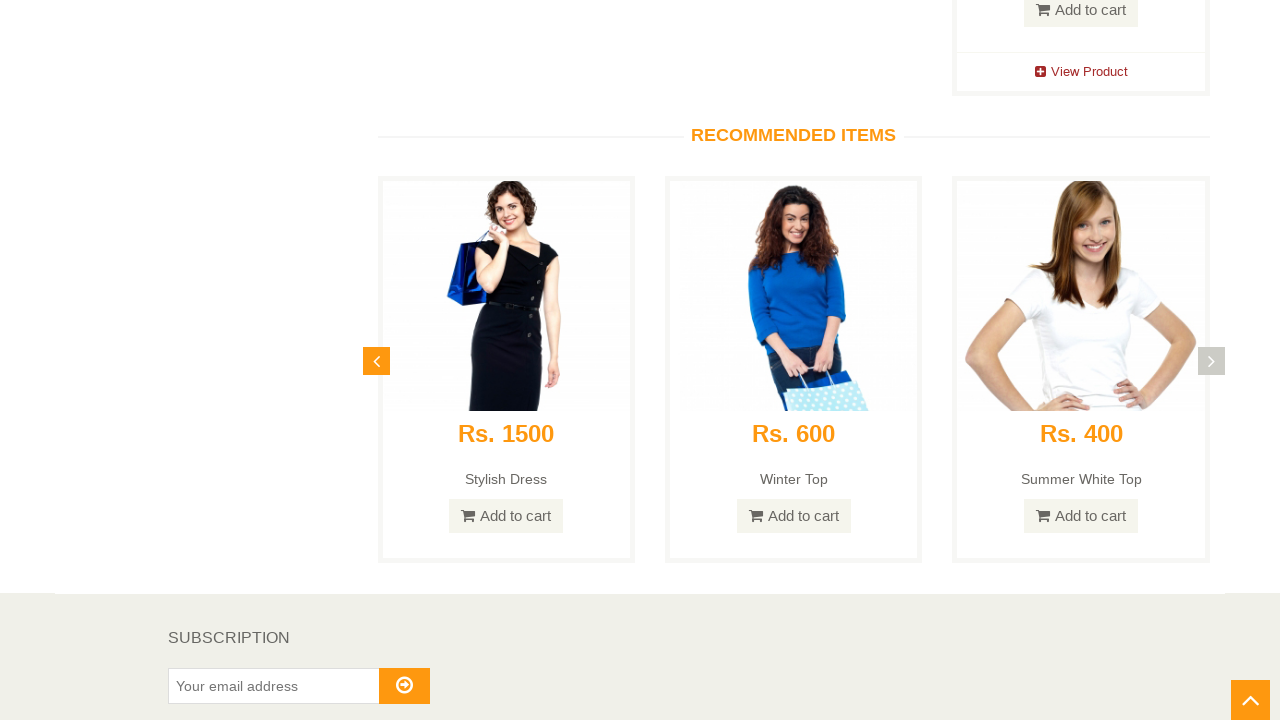

Clicked right arrow button on carousel (click 3 of 5) at (1212, 361) on .right.recommended-item-control
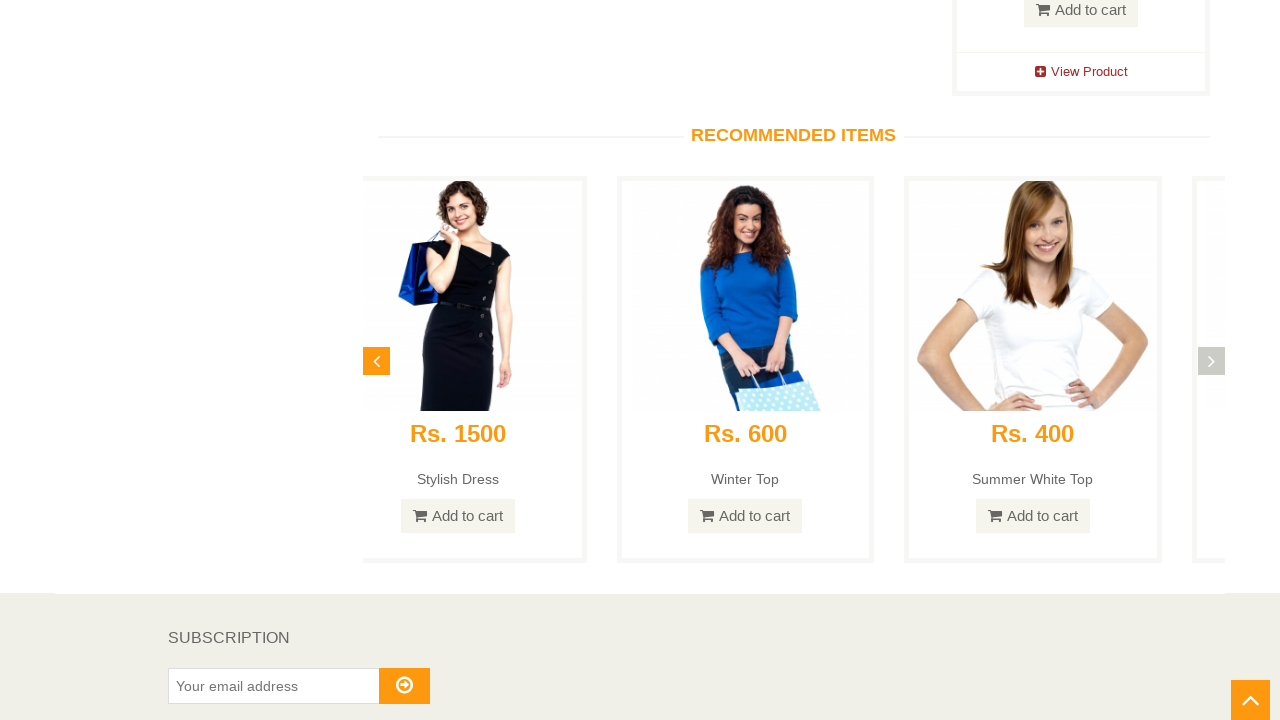

Waited for carousel animation to complete (500ms)
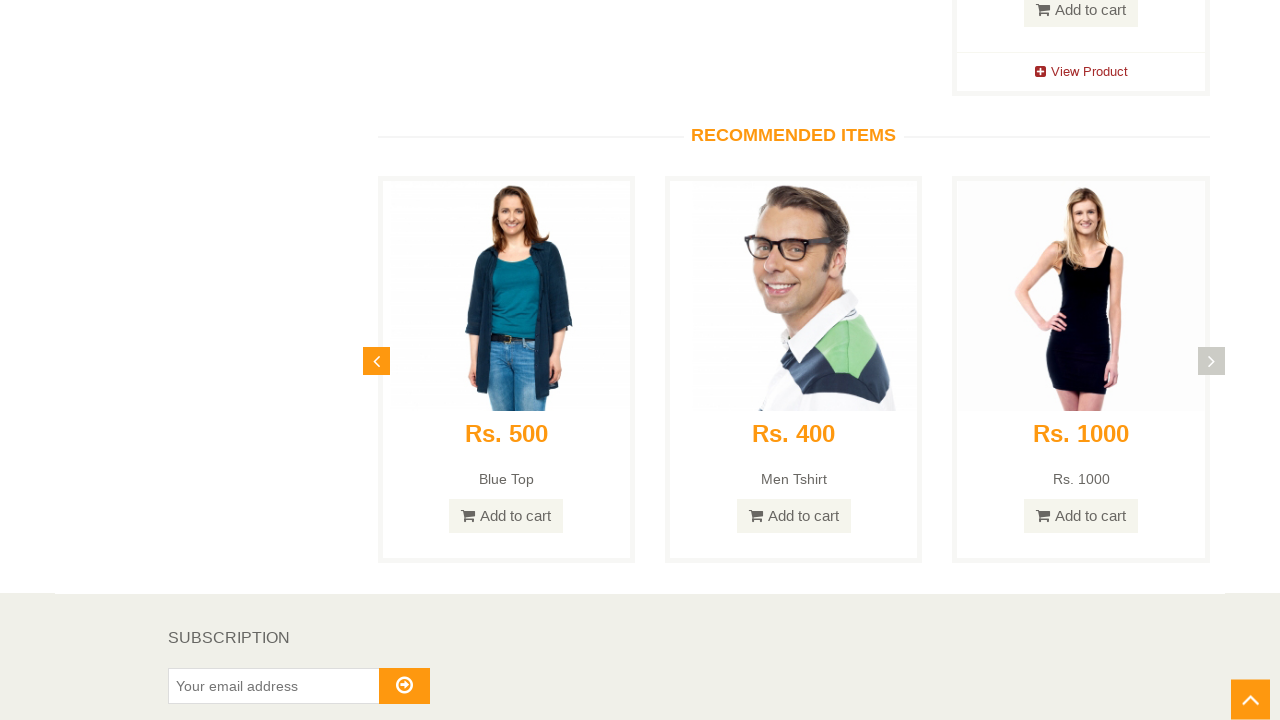

Clicked right arrow button on carousel (click 4 of 5) at (1212, 361) on .right.recommended-item-control
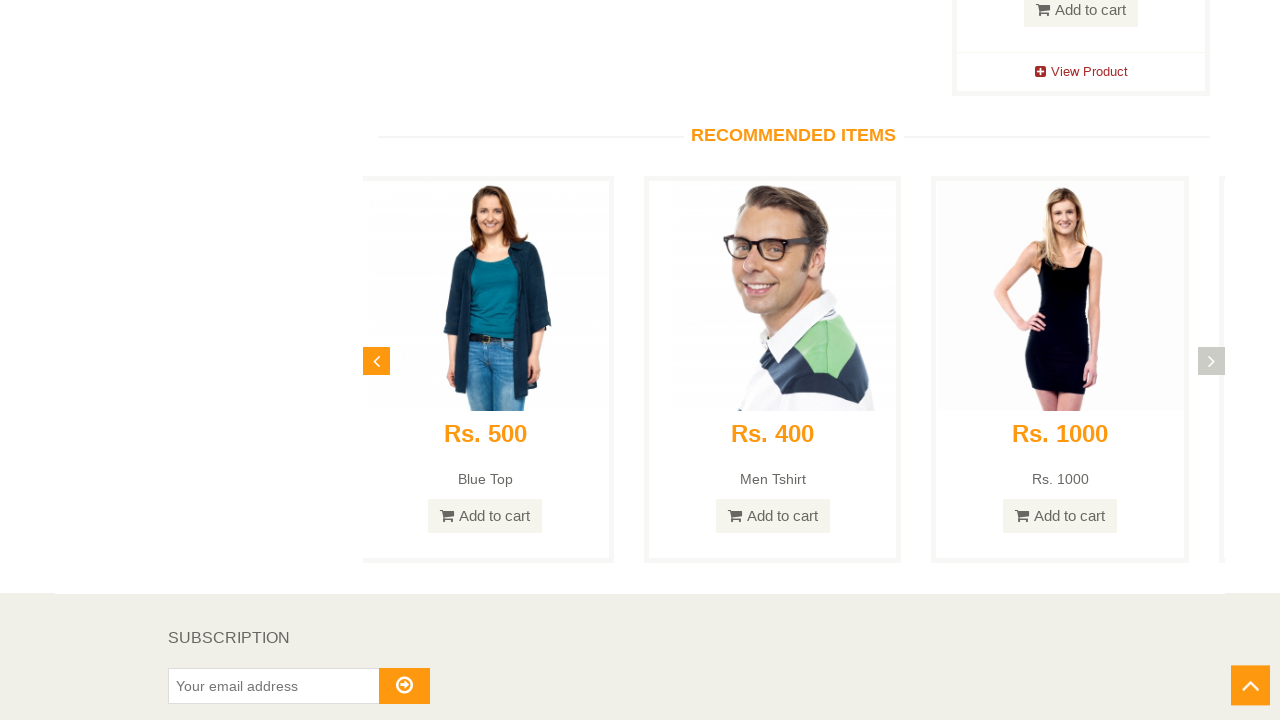

Waited for carousel animation to complete (500ms)
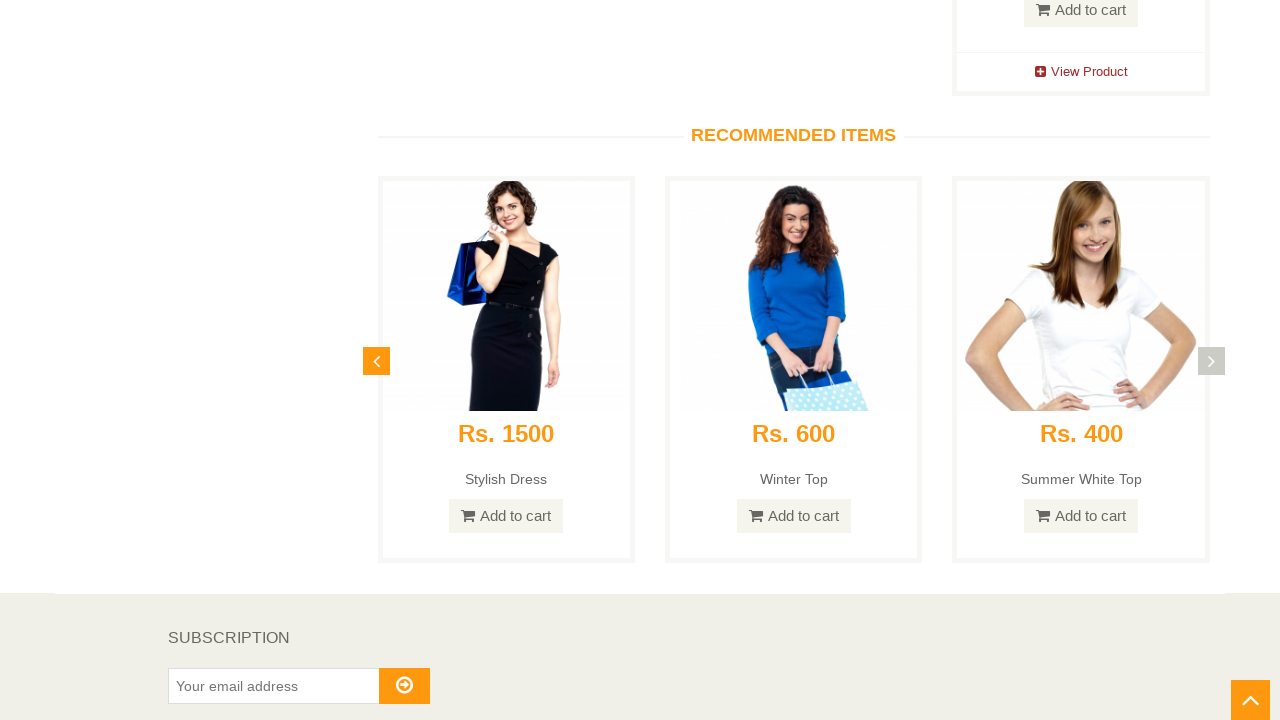

Clicked right arrow button on carousel (click 5 of 5) at (1212, 361) on .right.recommended-item-control
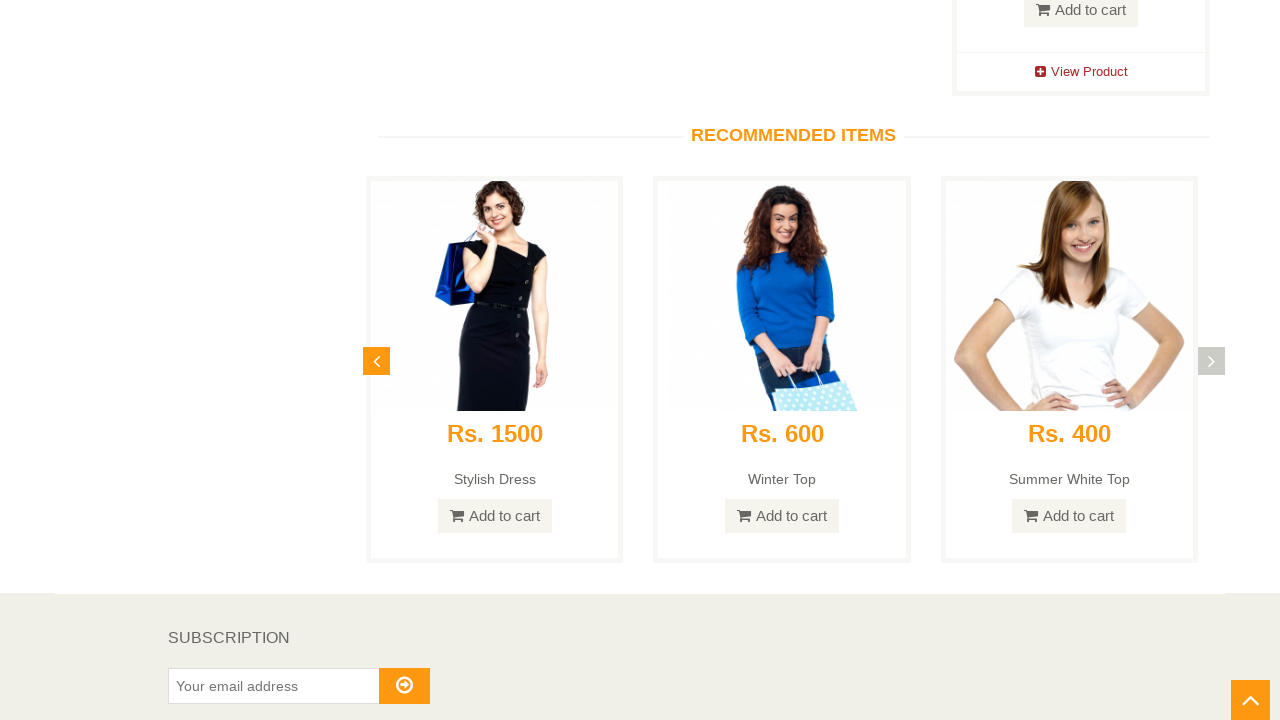

Waited for carousel animation to complete (500ms)
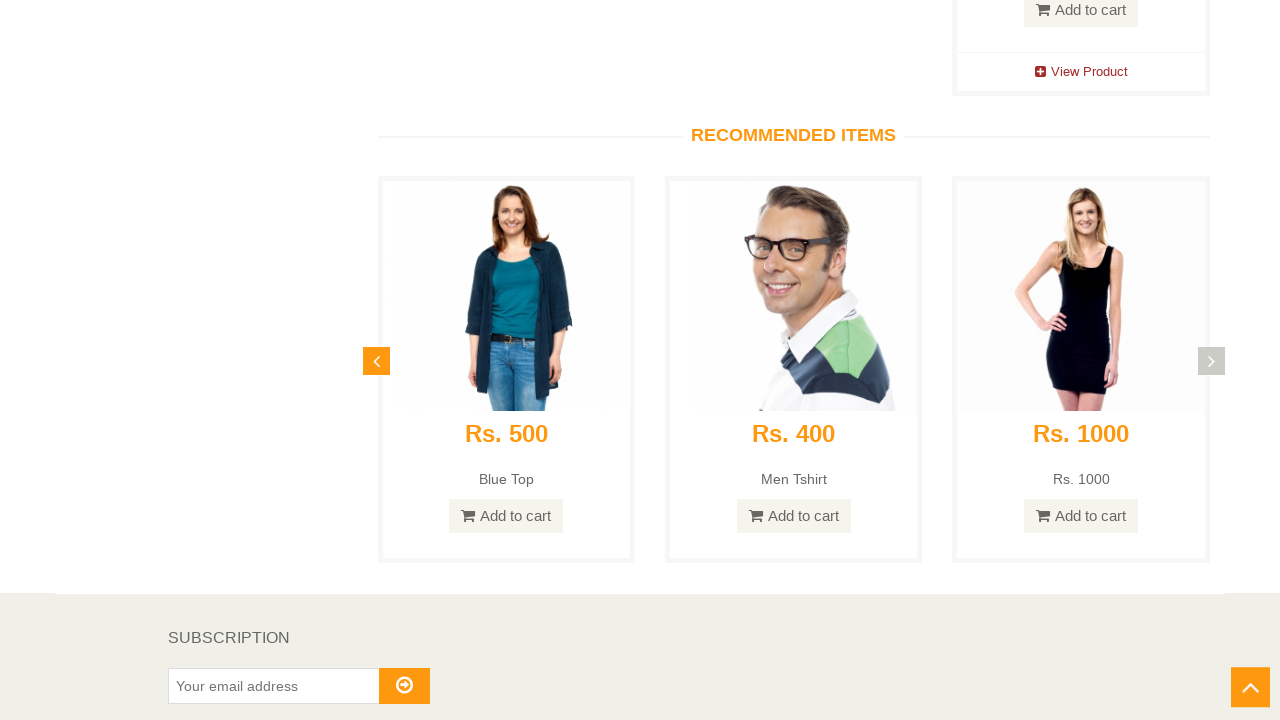

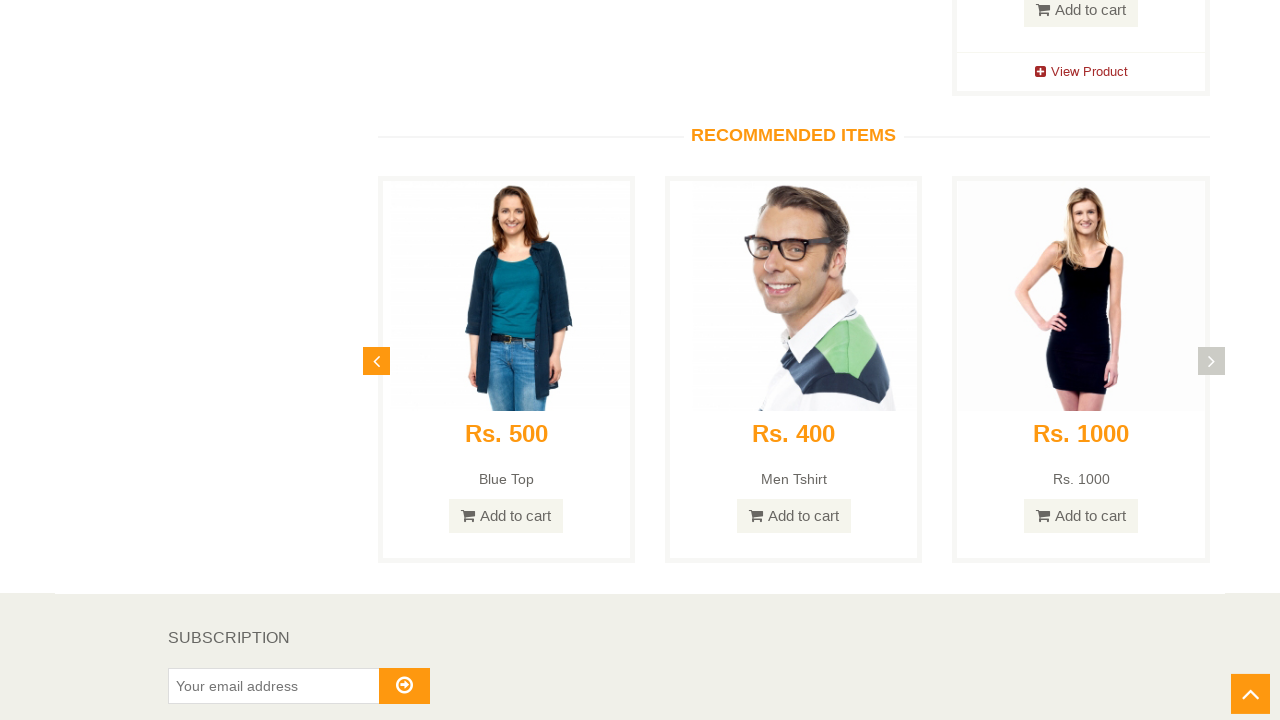